Navigates to Flipkart notification preferences page and verifies the page loads correctly

Starting URL: https://www.flipkart.com/communication-preferences/push?t=all

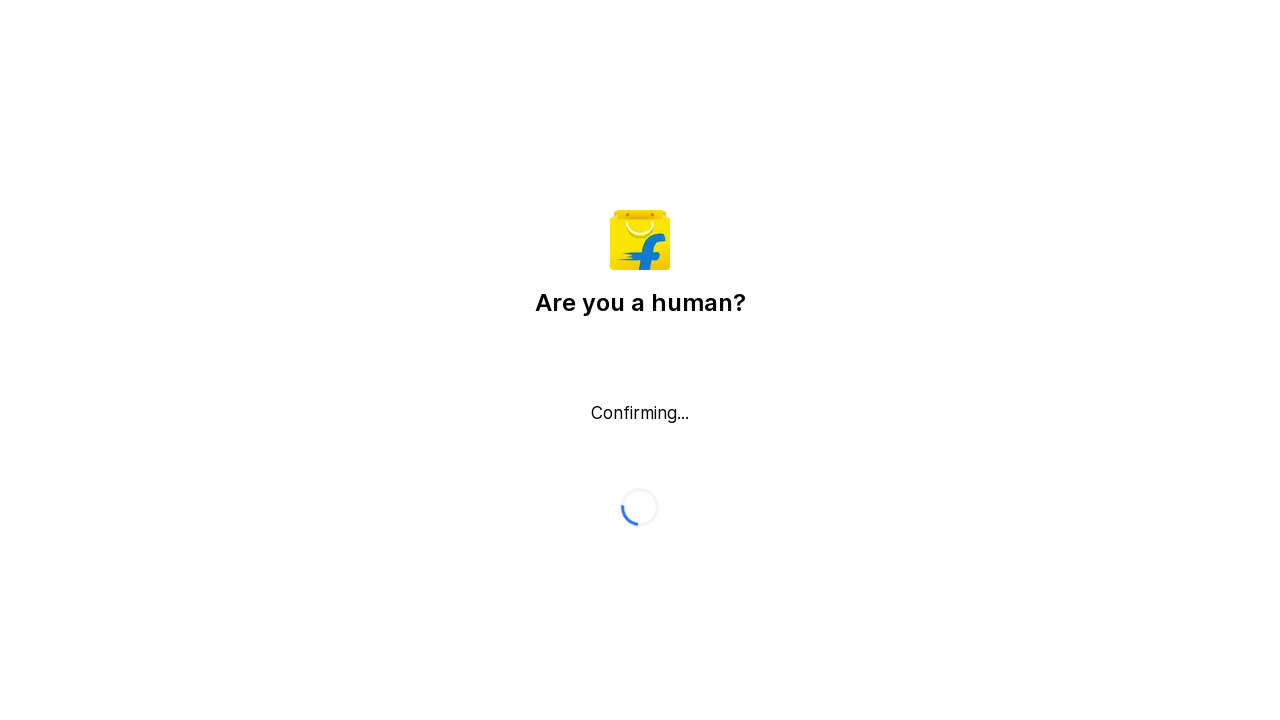

Waited for page to load with domcontentloaded state
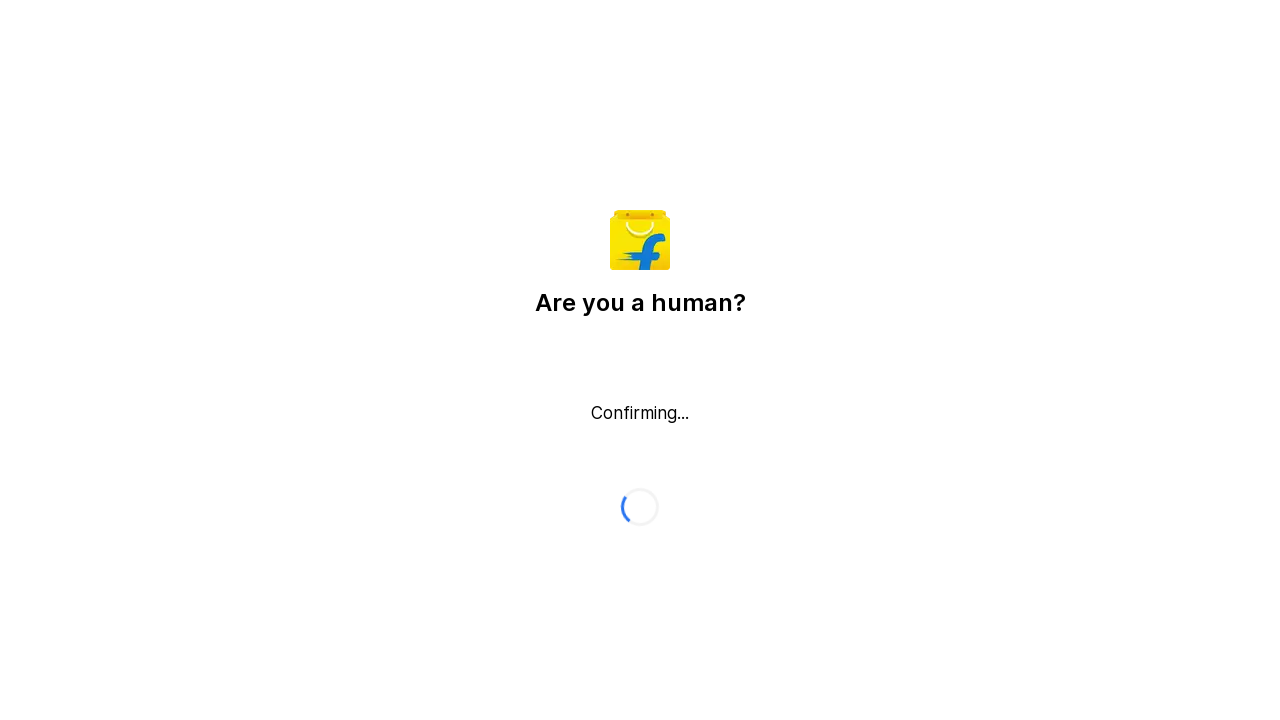

Verified page URL contains 'communication-preferences/push'
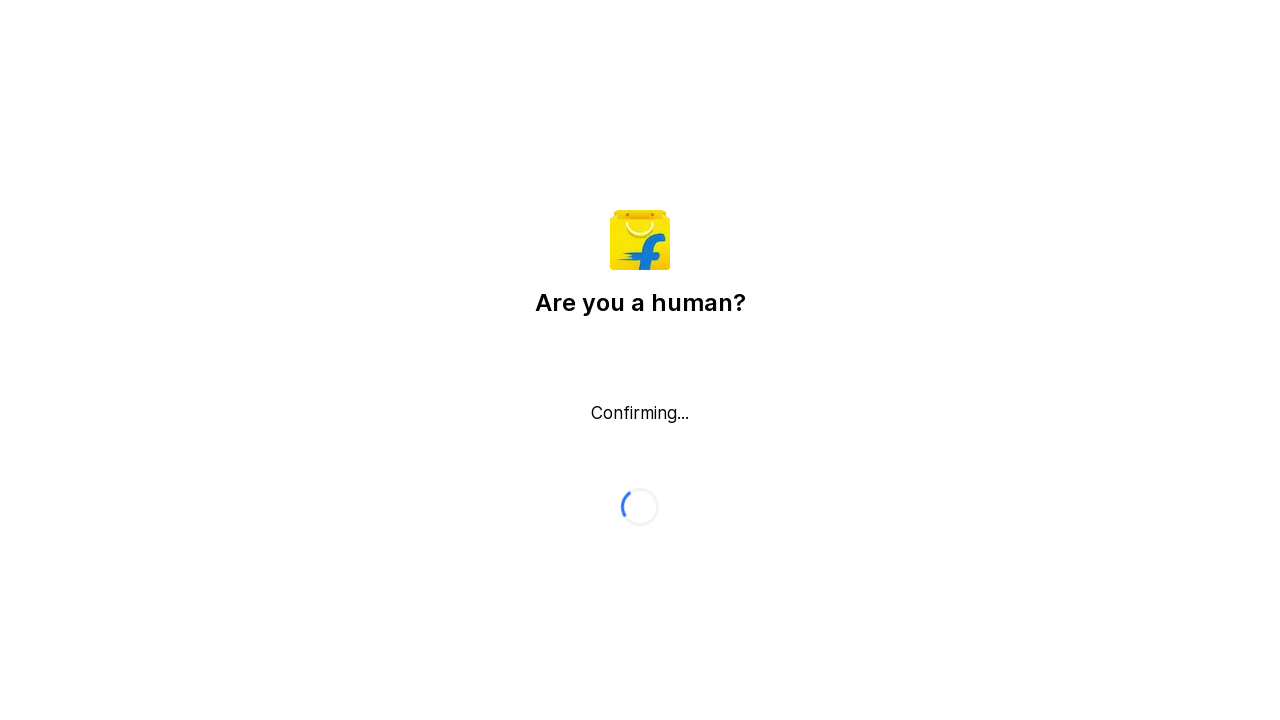

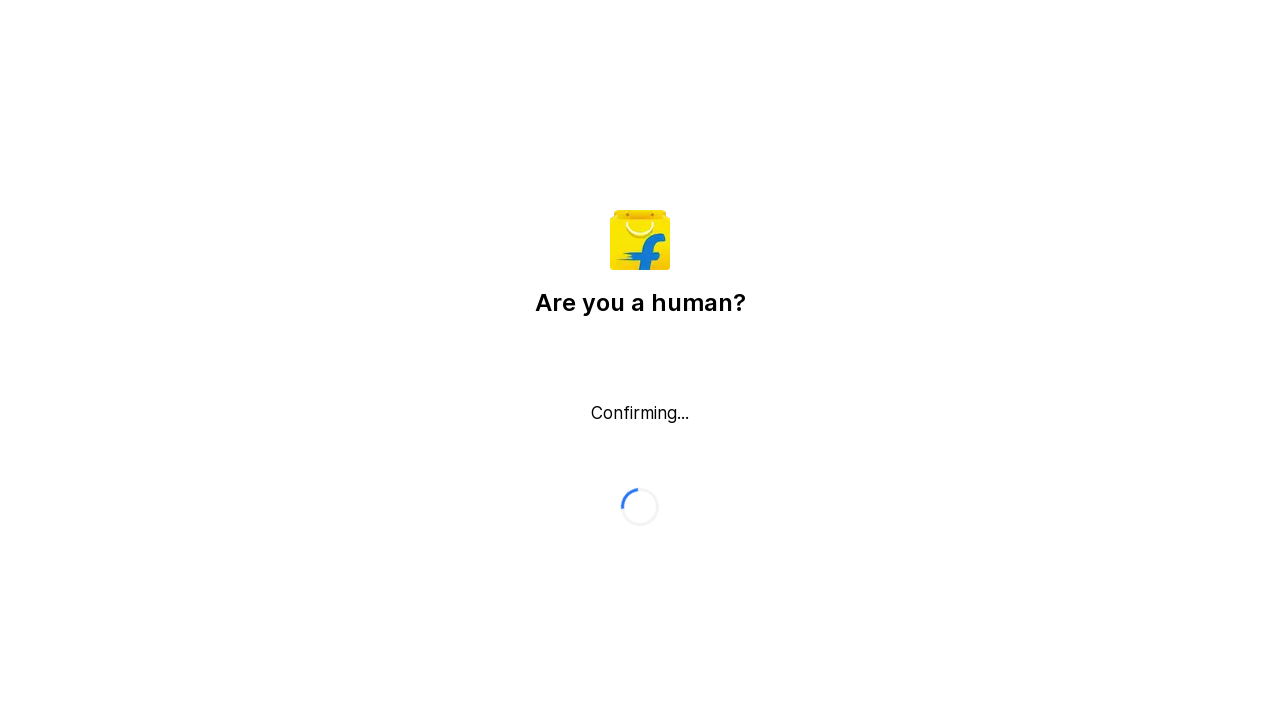